Tests right-click context menu functionality by performing a right-click on an element and navigating through menu options using arrow keys

Starting URL: https://swisnl.github.io/jQuery-contextMenu/demo.html

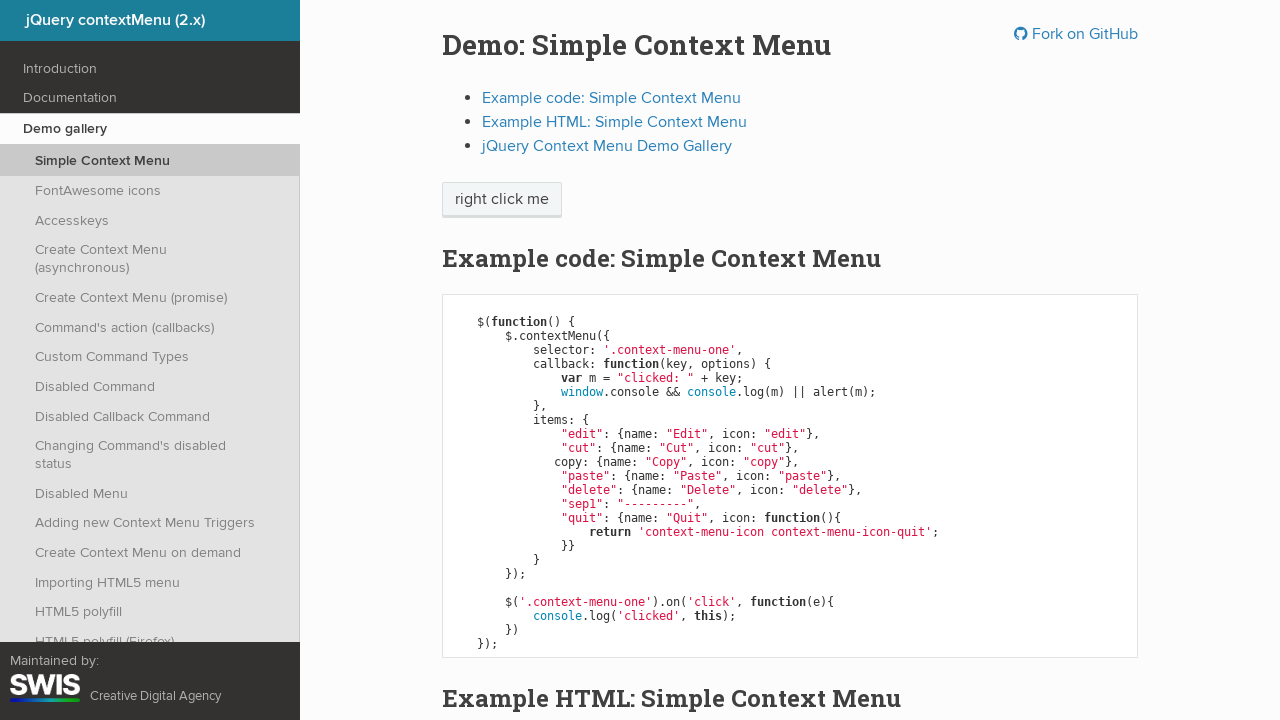

Located right-click target element
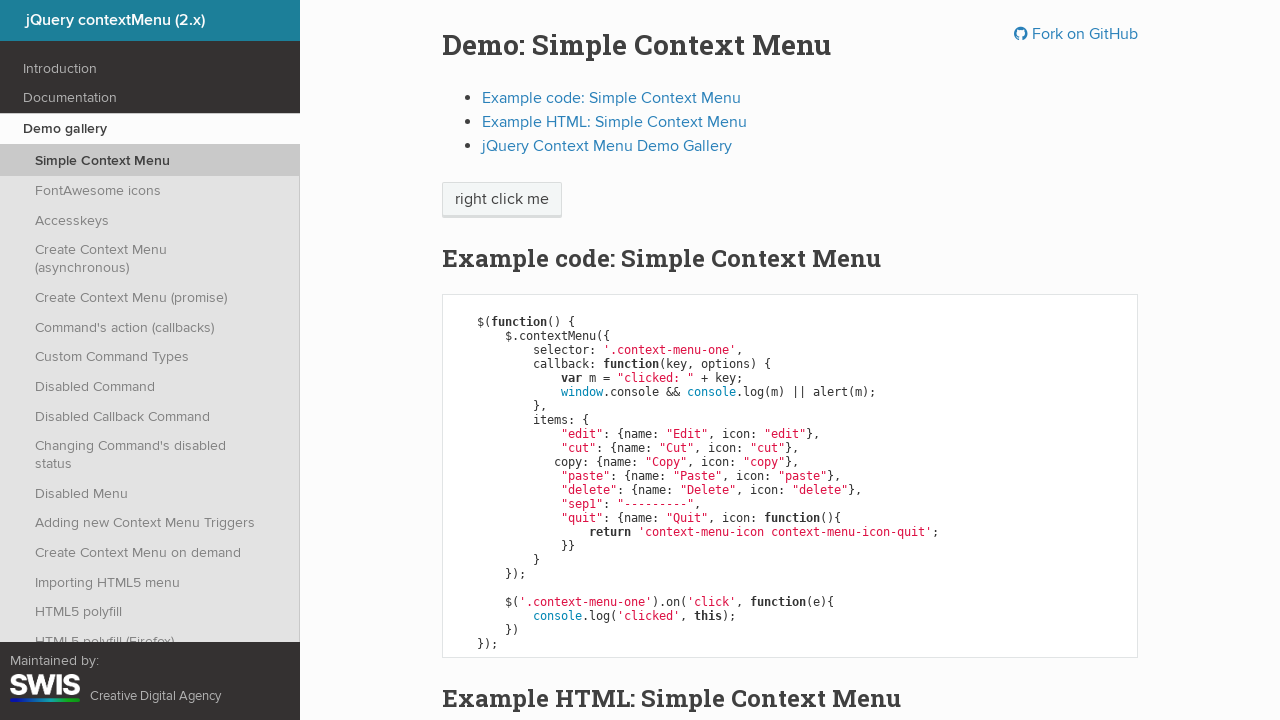

Right-clicked on target element to open context menu at (502, 200) on xpath=//span[text()='right click me']
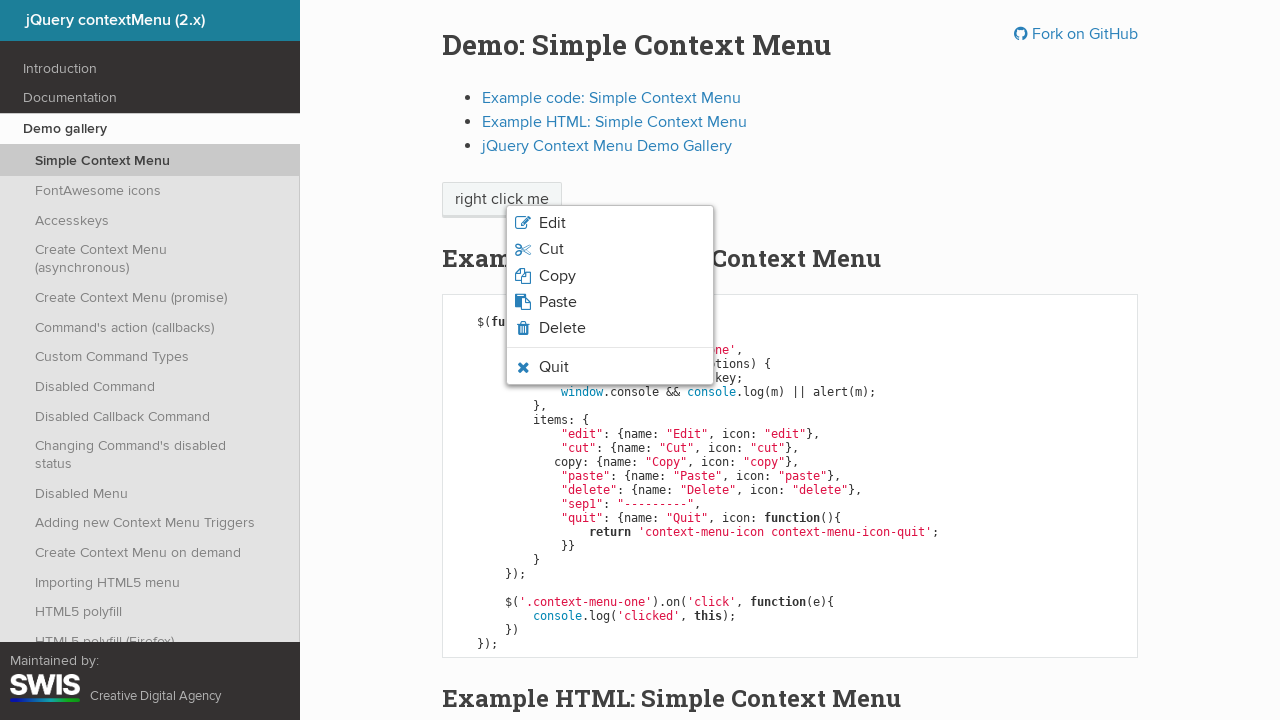

Pressed ArrowDown to navigate context menu down (1st)
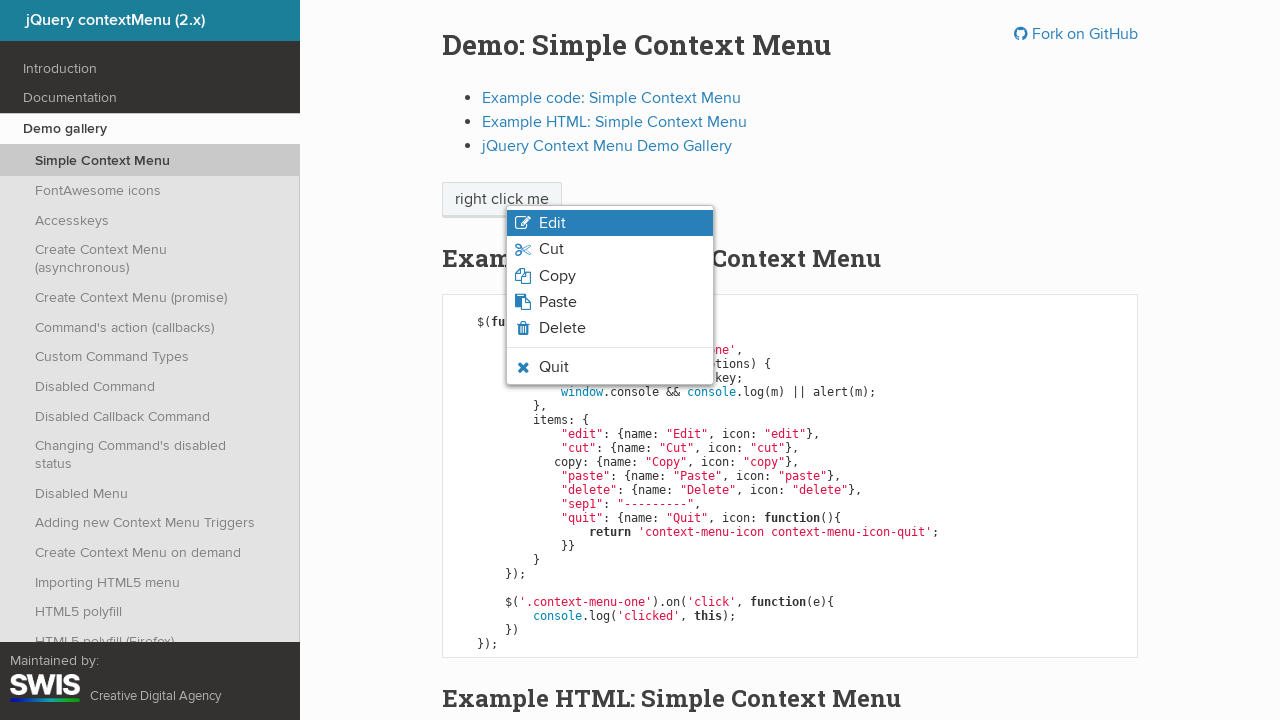

Waited 1000ms after first arrow key press
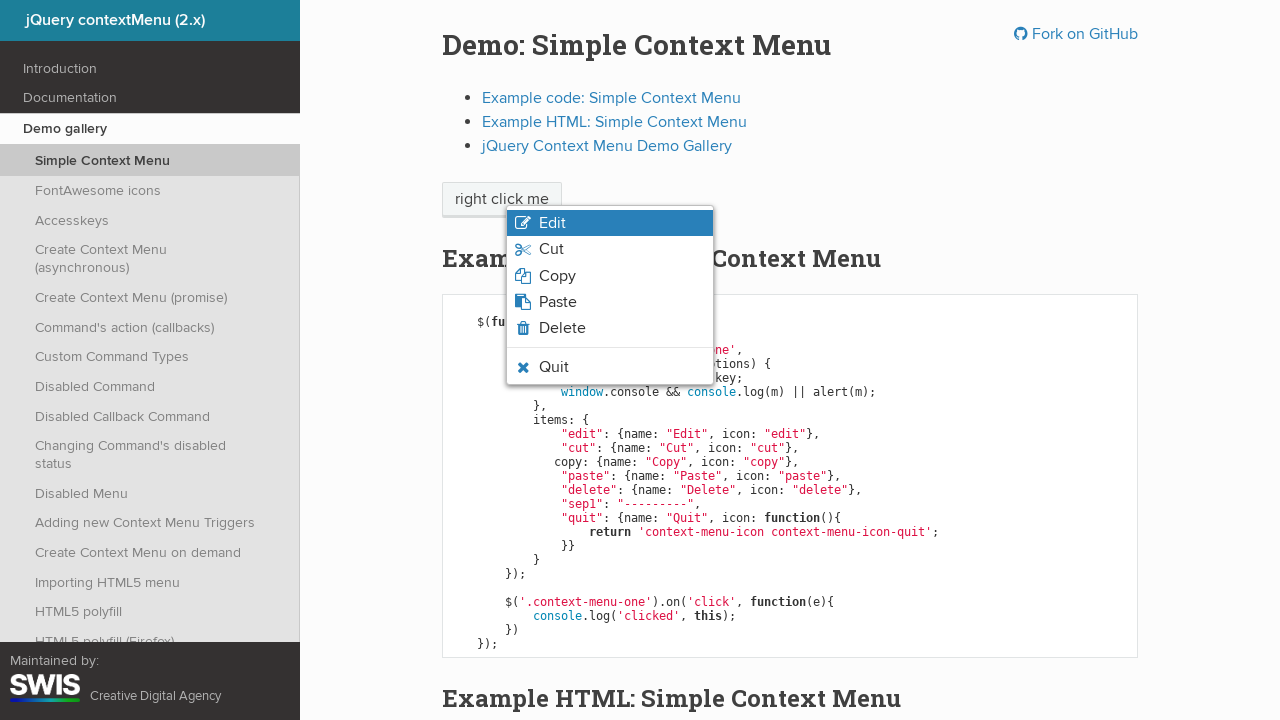

Pressed ArrowDown to navigate context menu down (2nd)
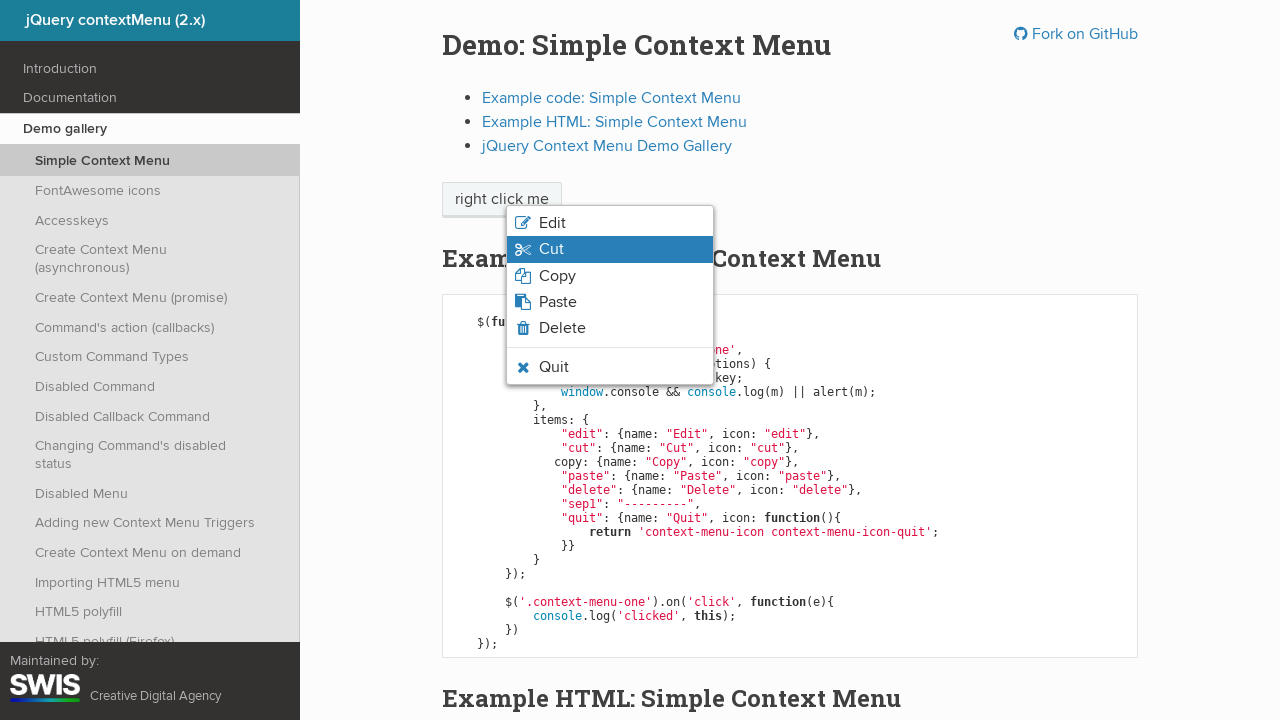

Waited 1000ms after second arrow key press
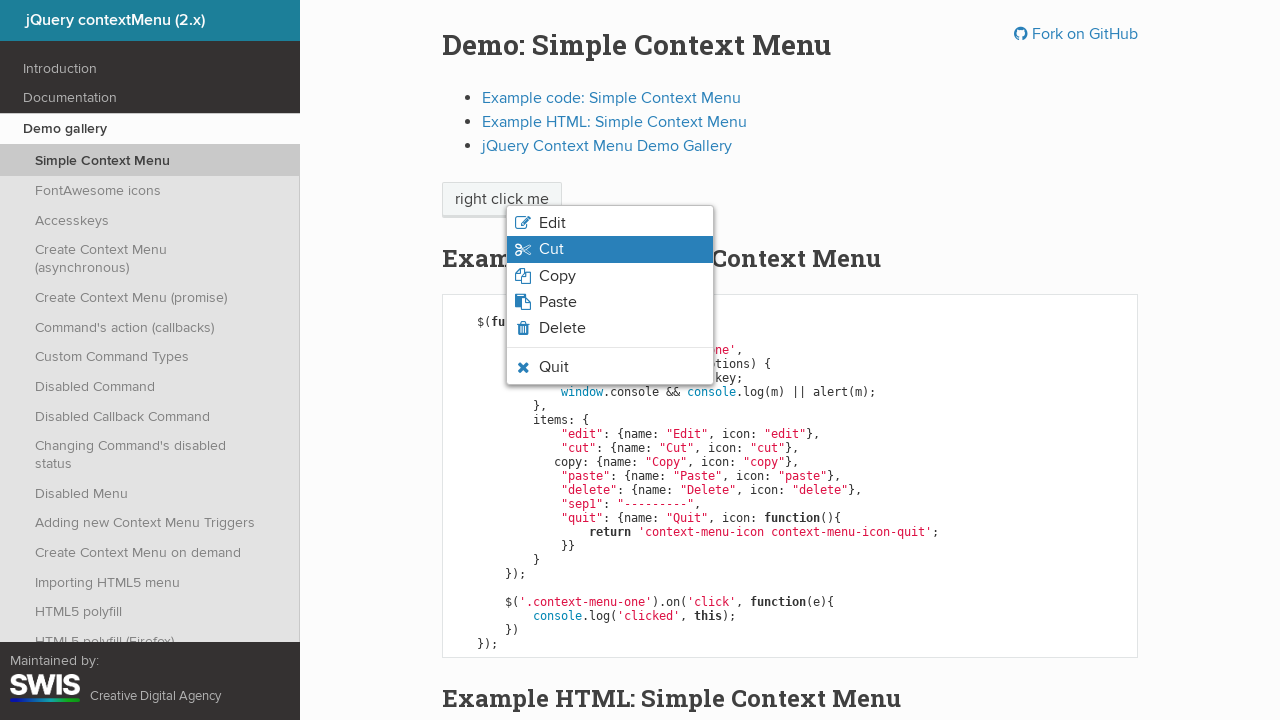

Pressed ArrowDown to navigate context menu down (3rd)
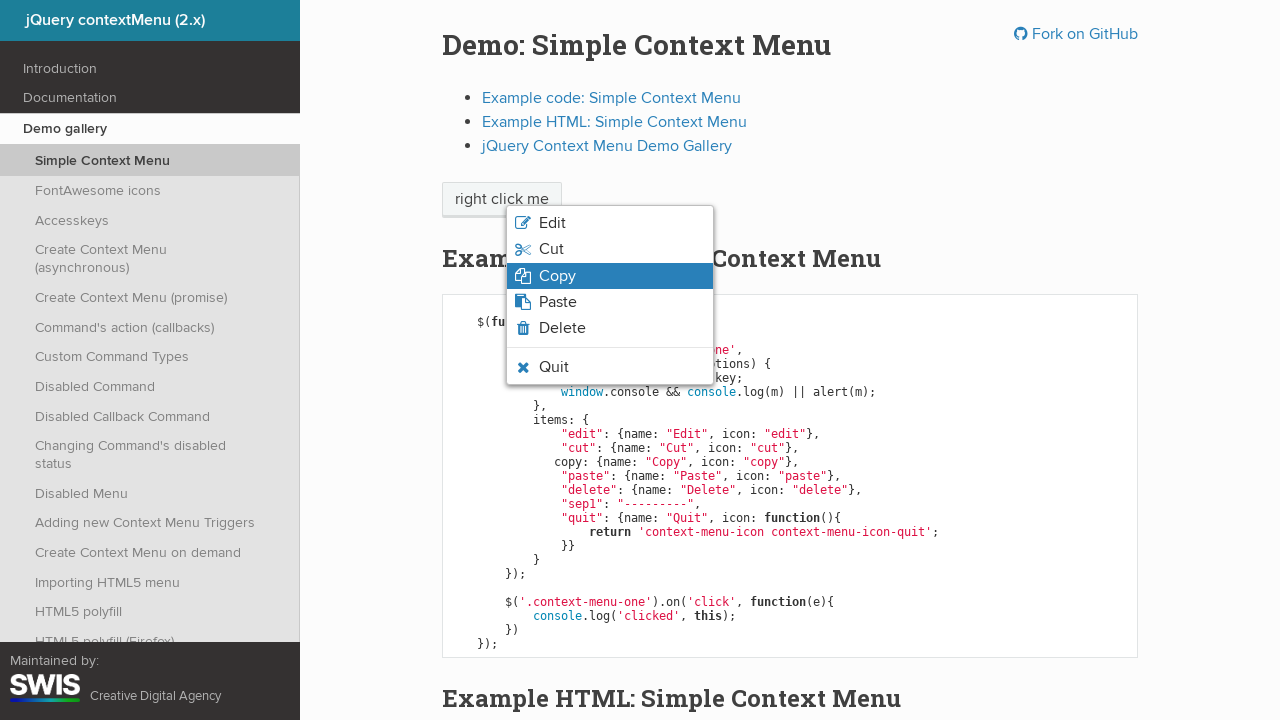

Waited 1000ms after third arrow key press
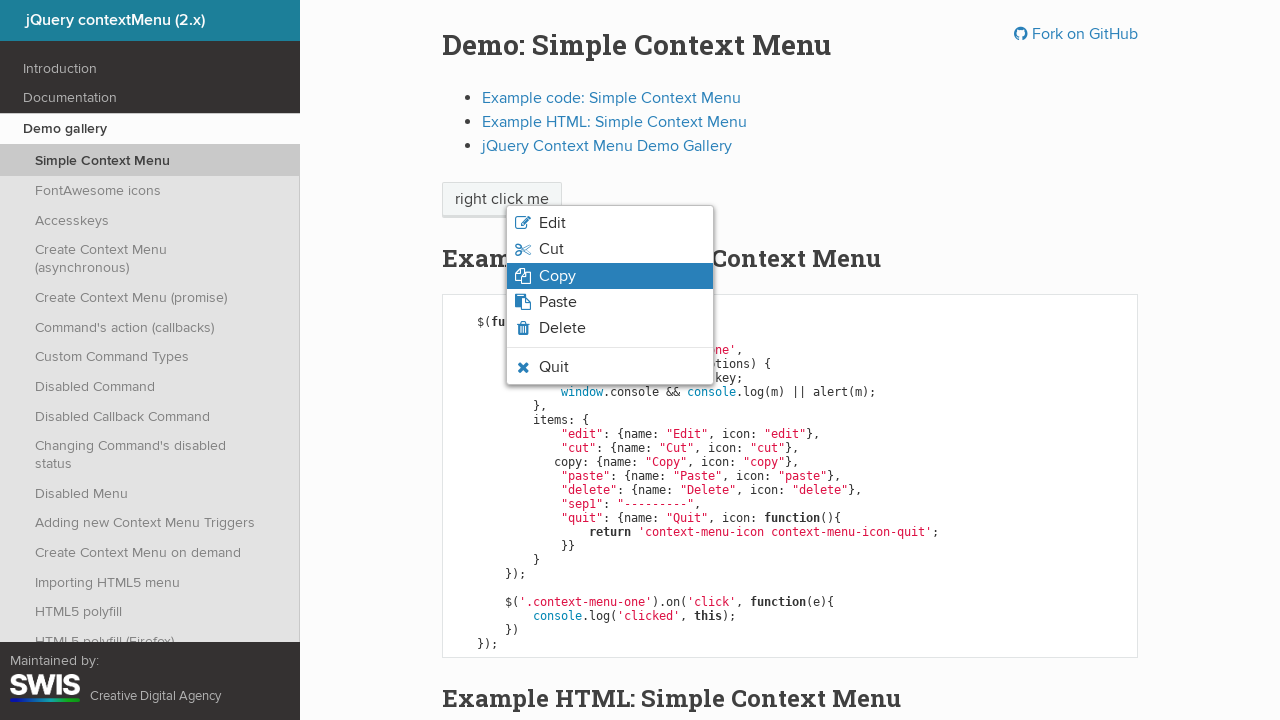

Pressed Enter to select the highlighted context menu item
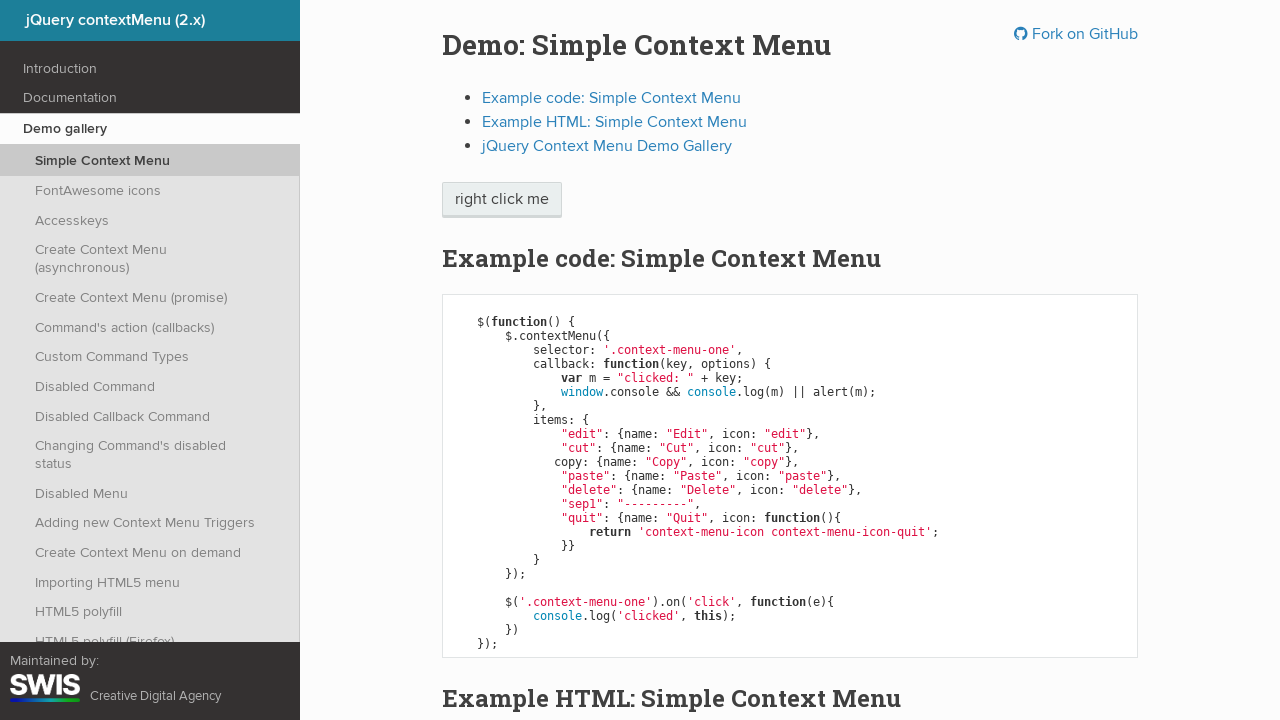

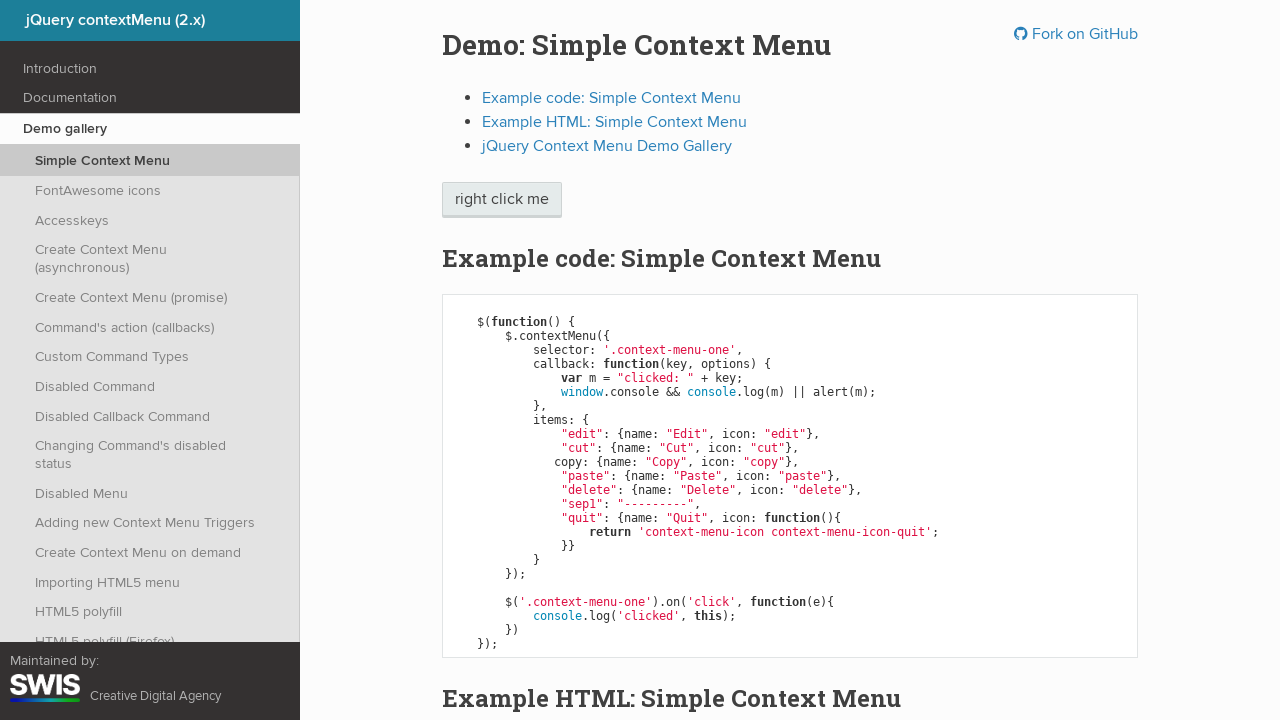